Tests table sorting functionality by clicking on a column header and verifying the sort order, then searches for a specific item across paginated results to retrieve its price

Starting URL: https://www.rahulshettyacademy.com/seleniumPractise/#/offers

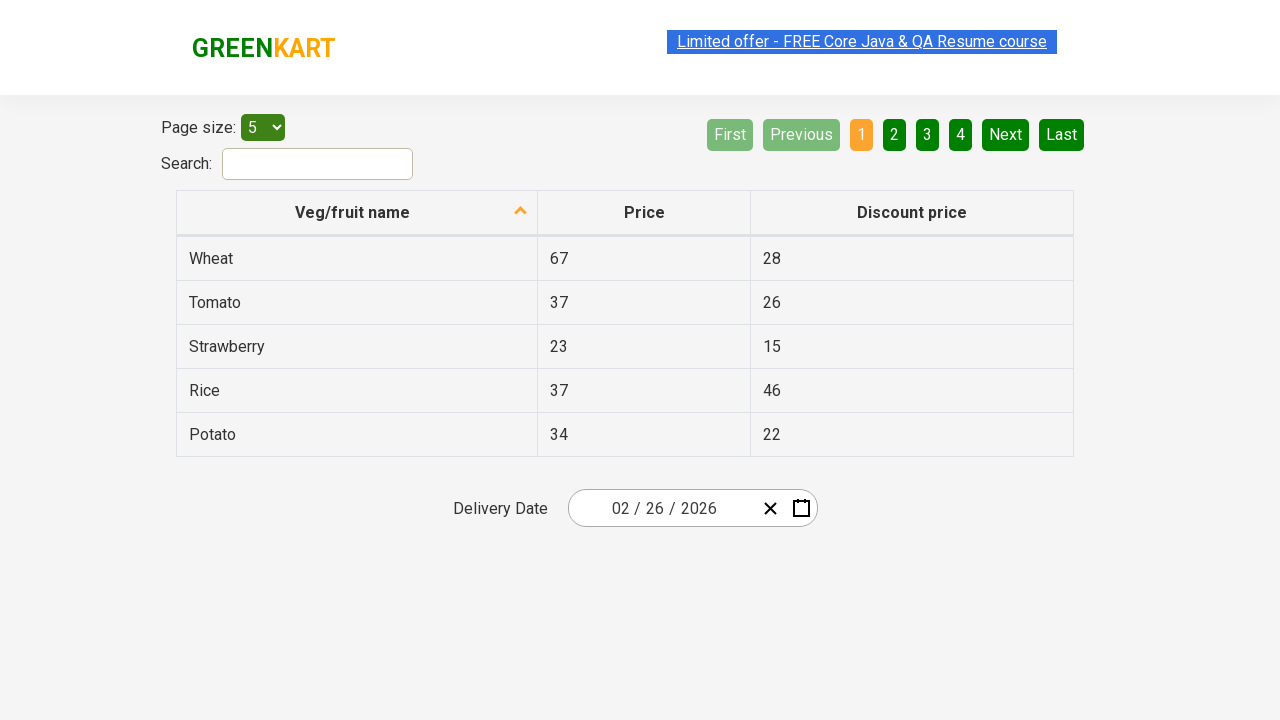

Clicked first column header to sort table at (357, 213) on xpath=//tr//th[1]
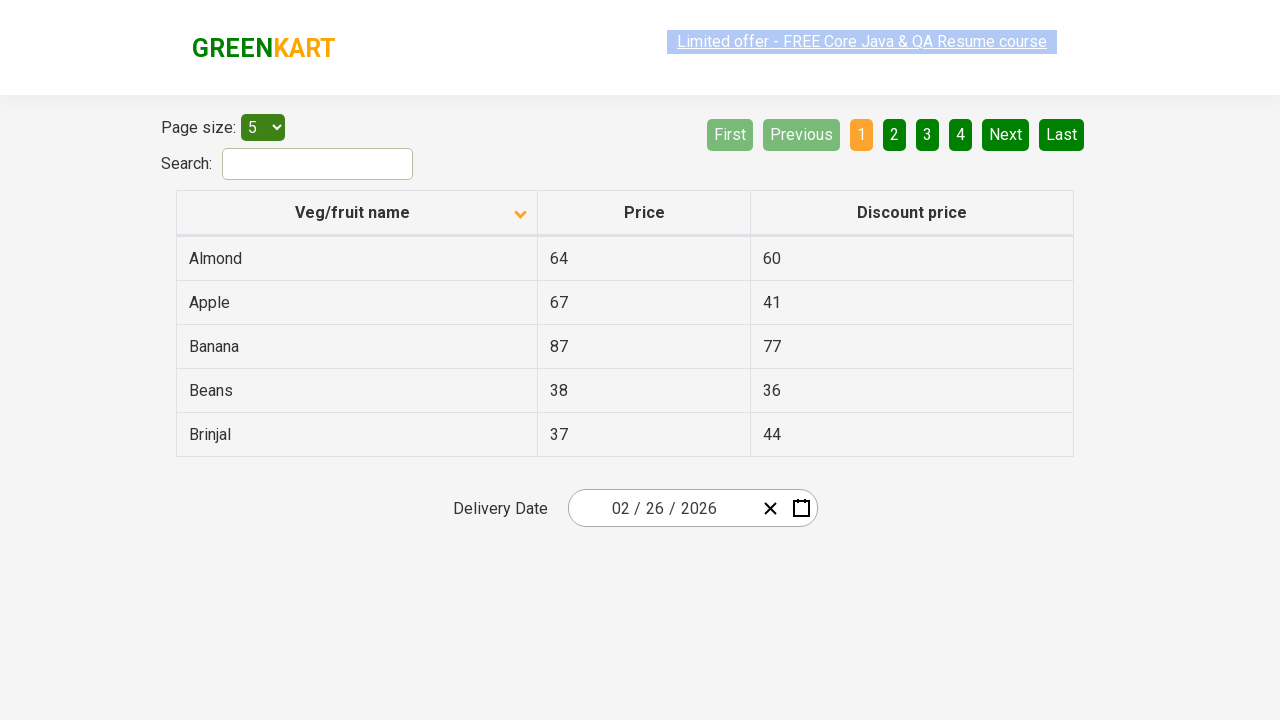

Captured all elements in first column
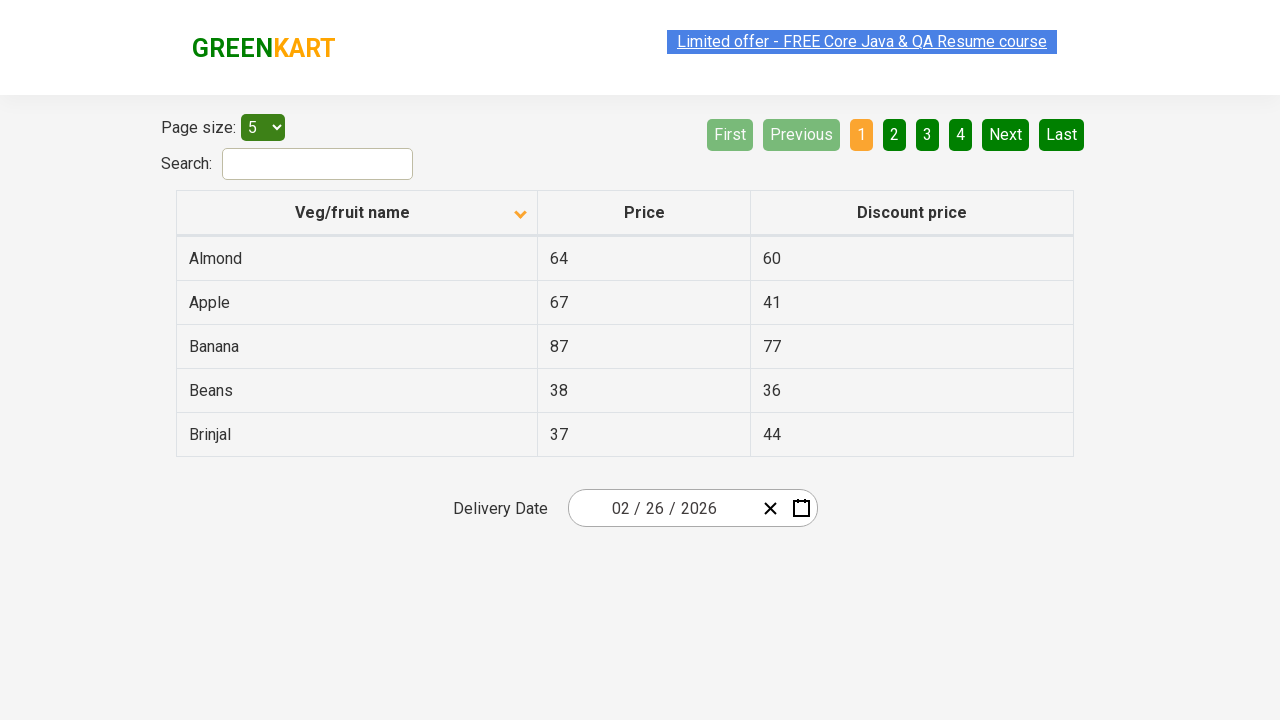

Verified table is properly sorted in ascending order
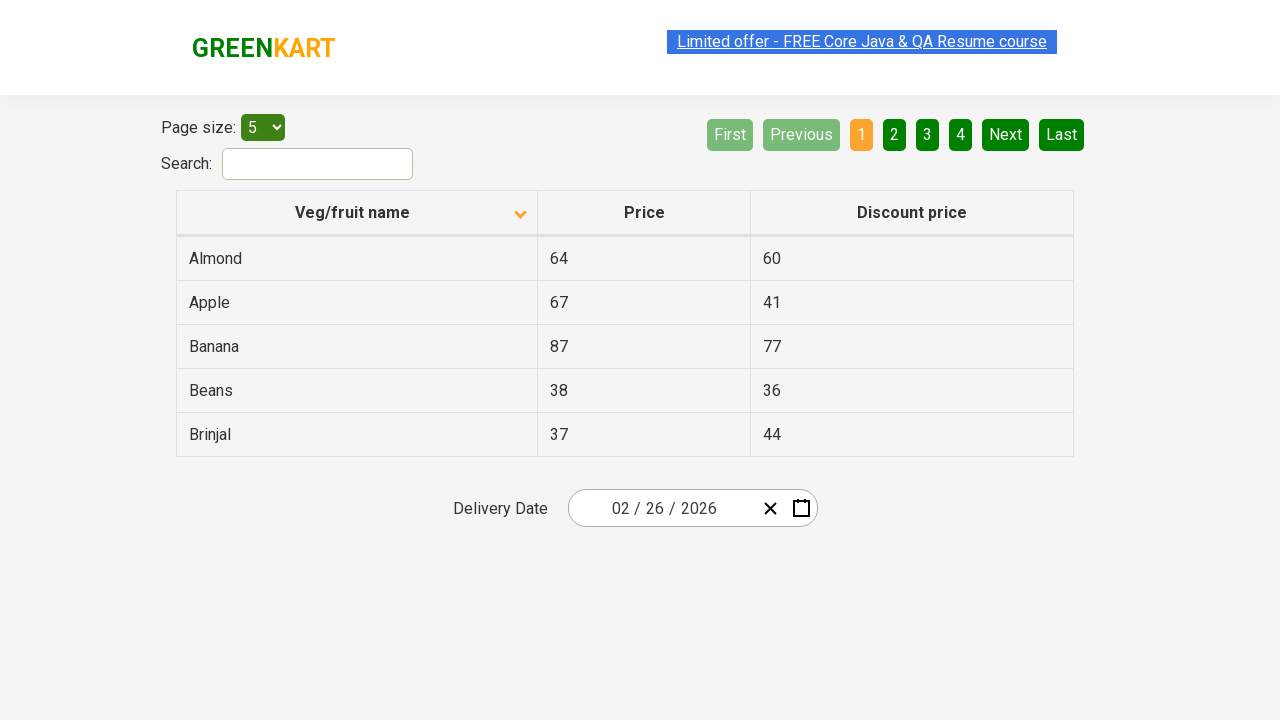

Retrieved all rows from first column for searching
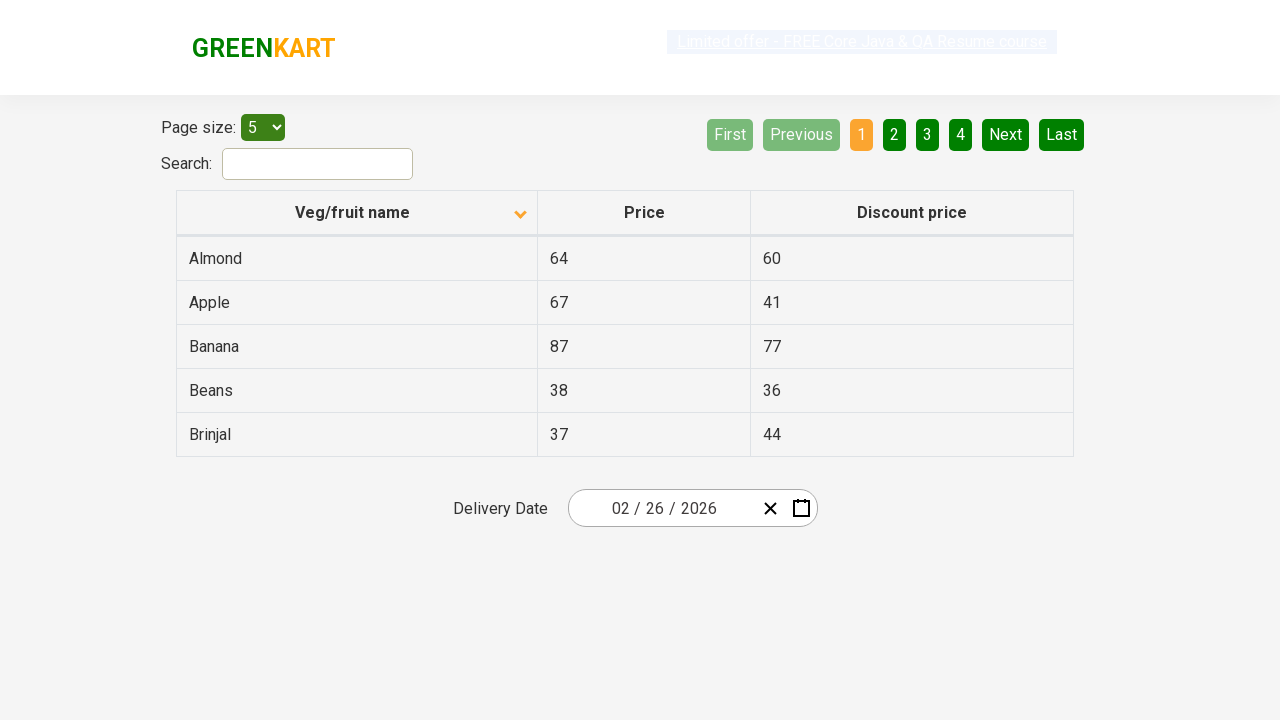

Clicked Next button to navigate to next page at (1006, 134) on [aria-label='Next']
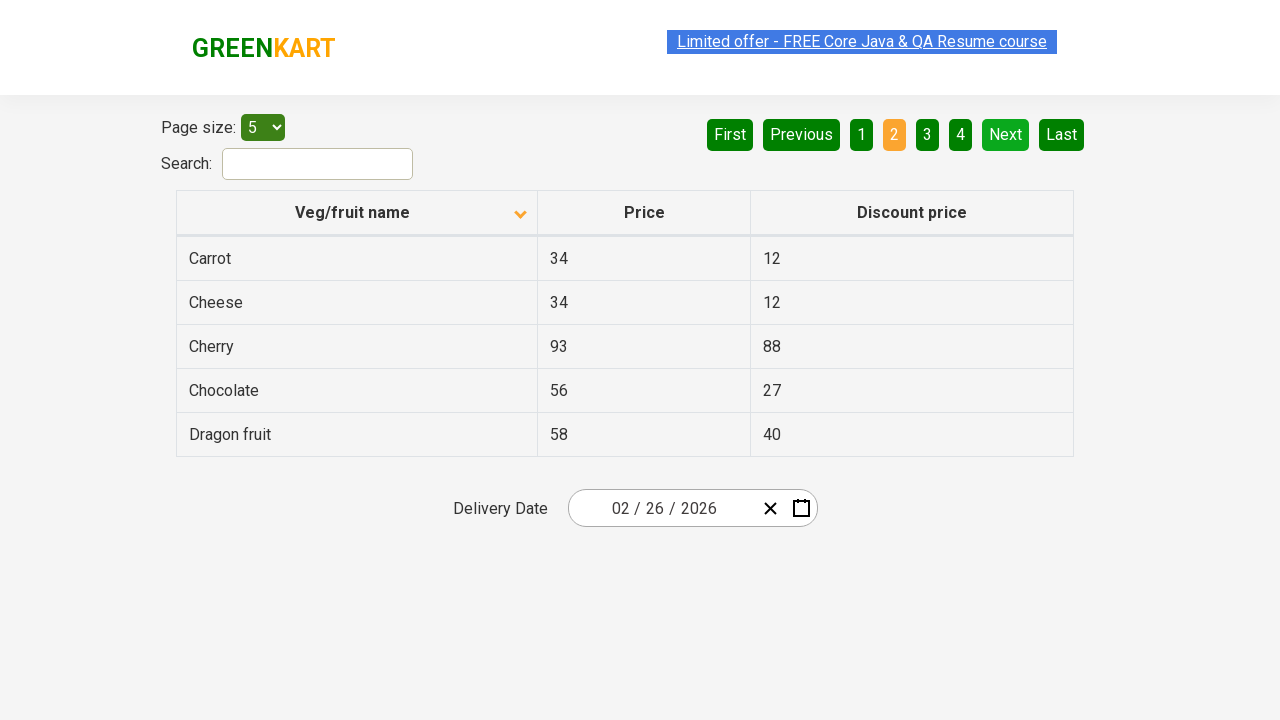

Waited for table to update after pagination
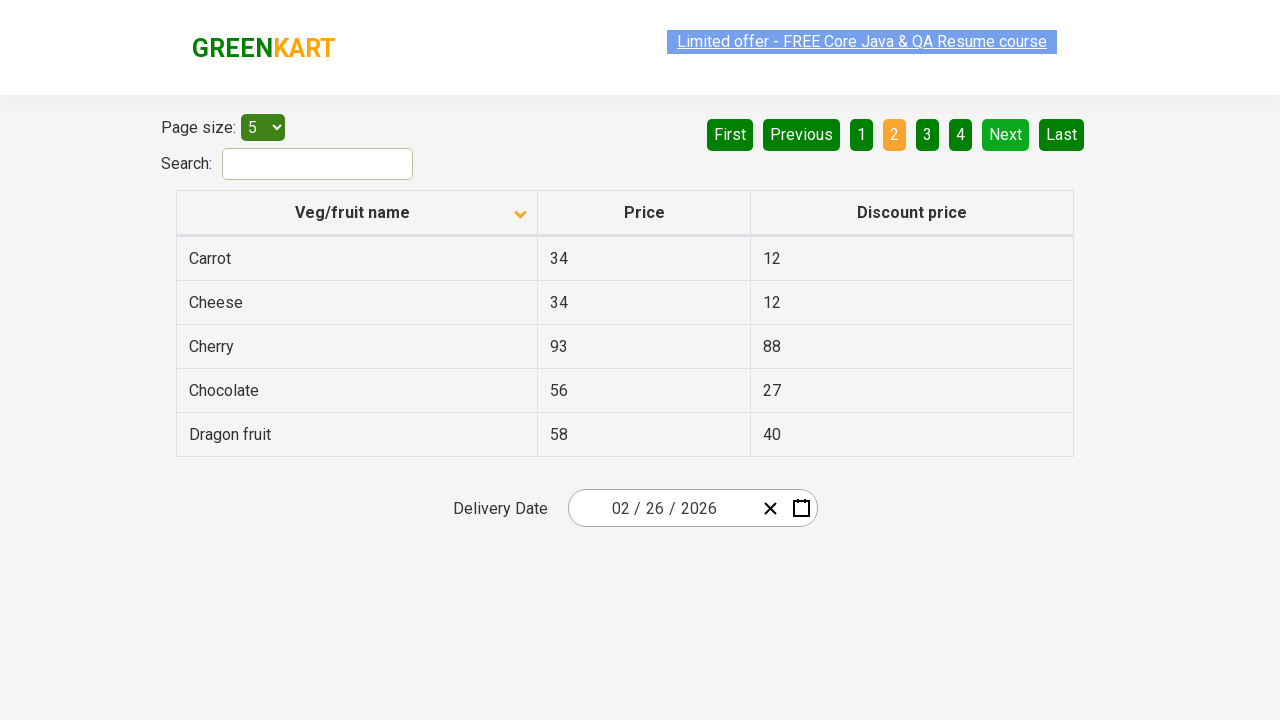

Retrieved all rows from first column for searching
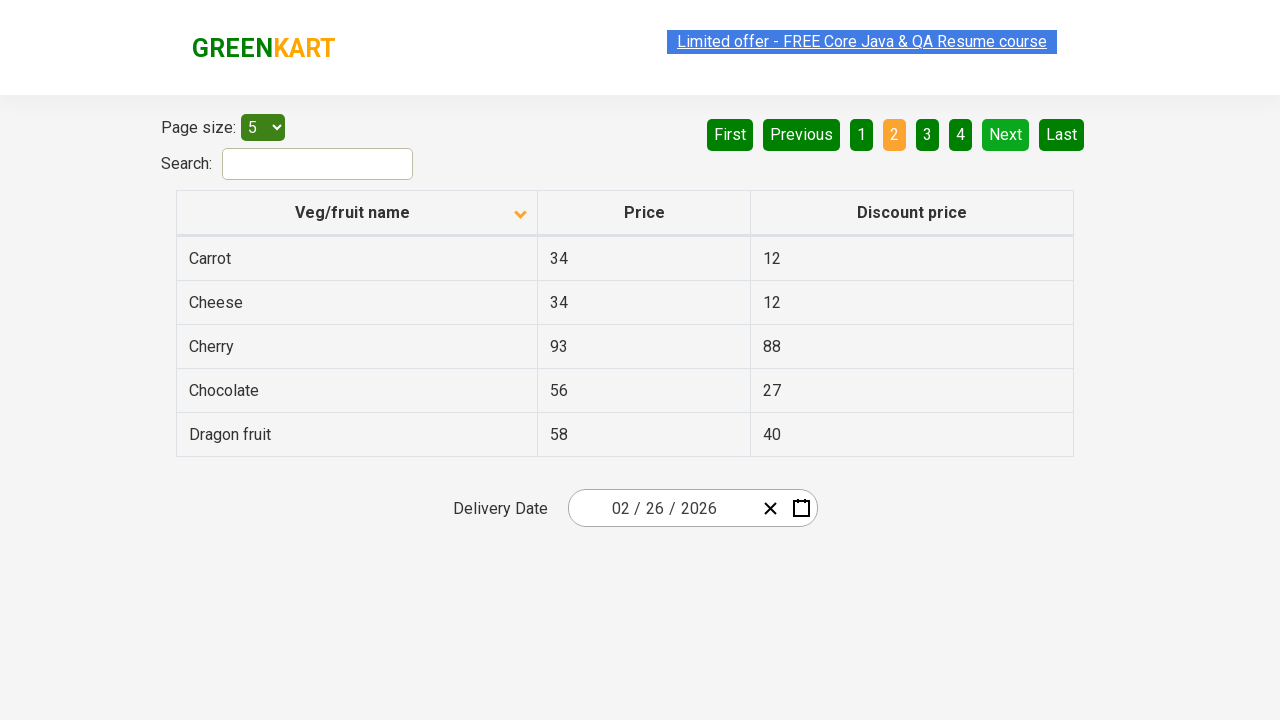

Clicked Next button to navigate to next page at (1006, 134) on [aria-label='Next']
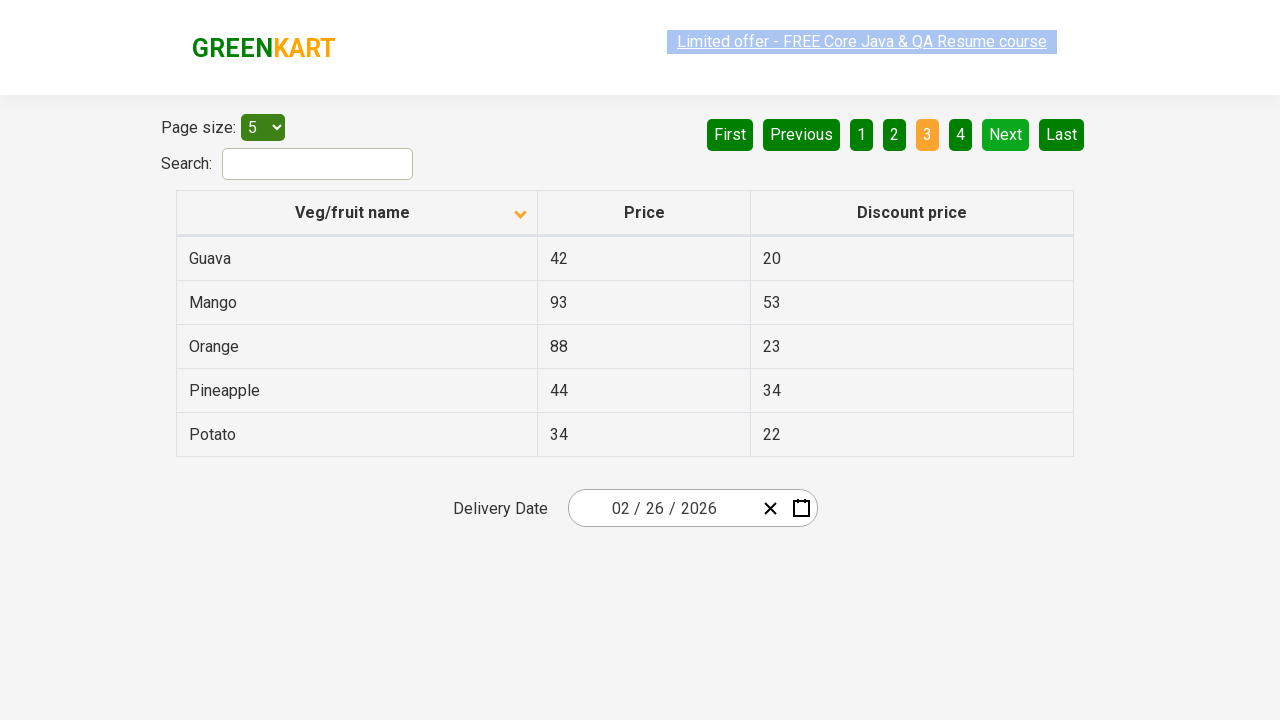

Waited for table to update after pagination
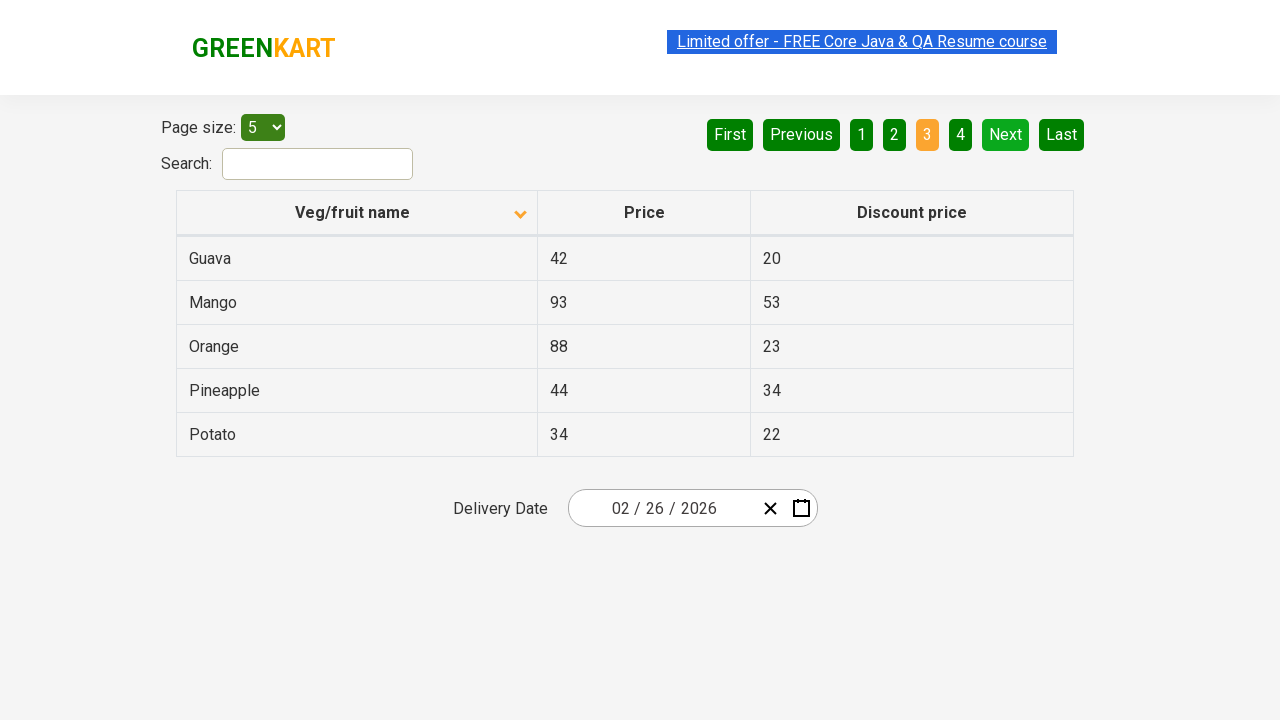

Retrieved all rows from first column for searching
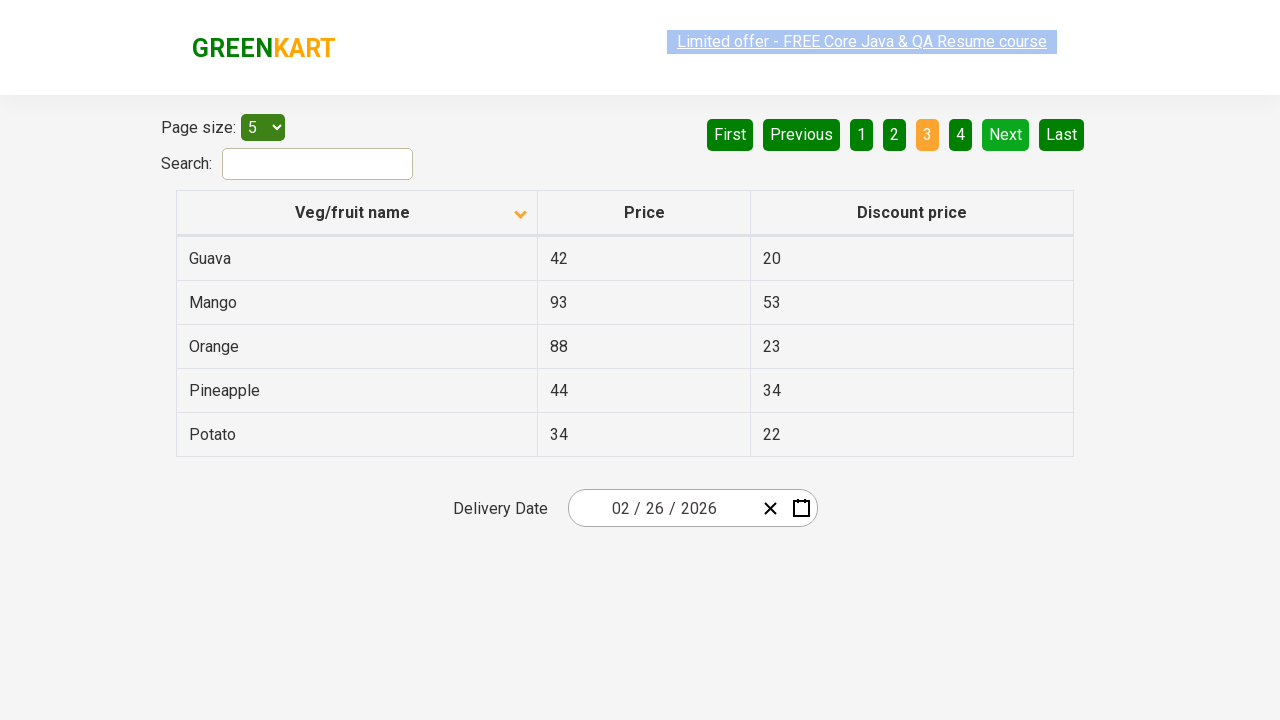

Clicked Next button to navigate to next page at (1006, 134) on [aria-label='Next']
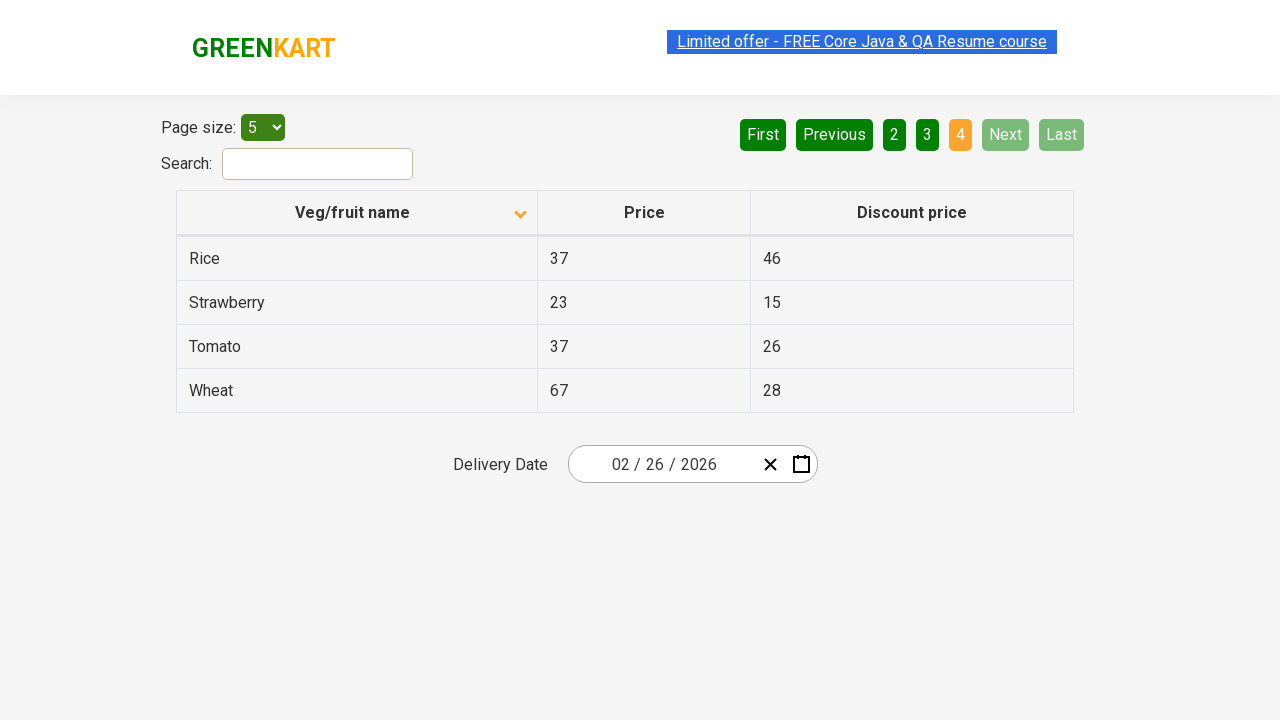

Waited for table to update after pagination
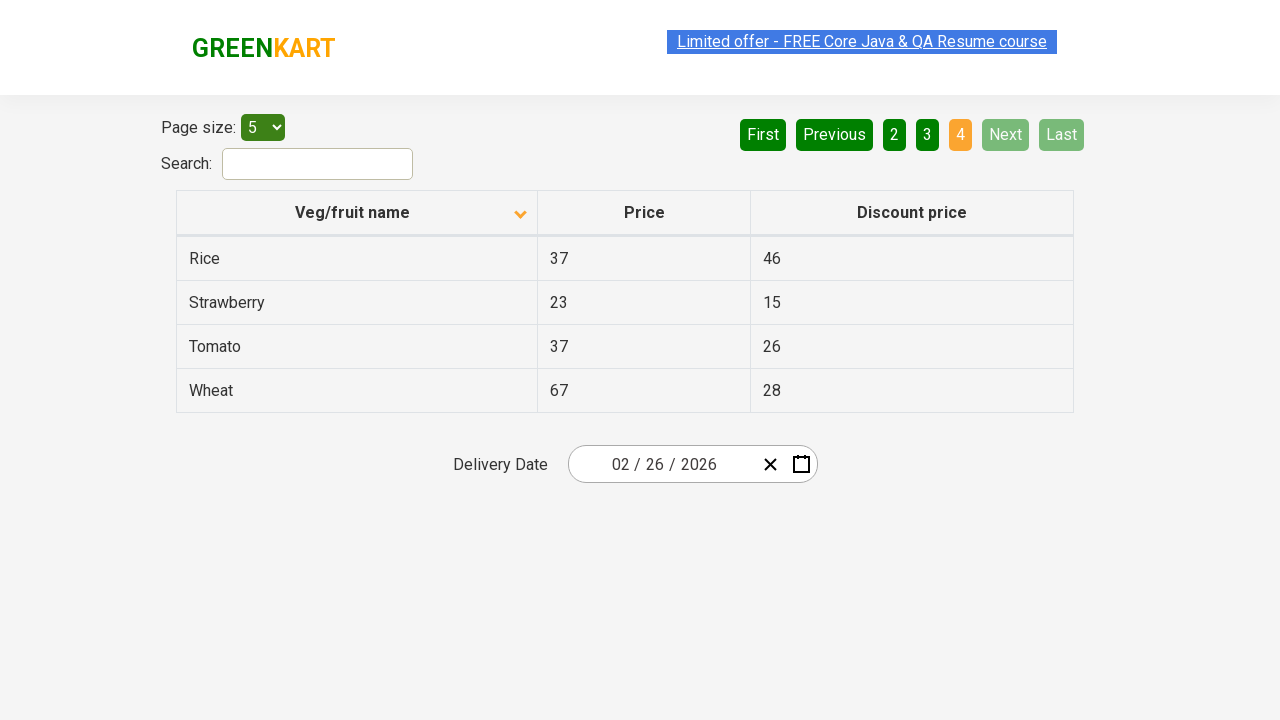

Retrieved all rows from first column for searching
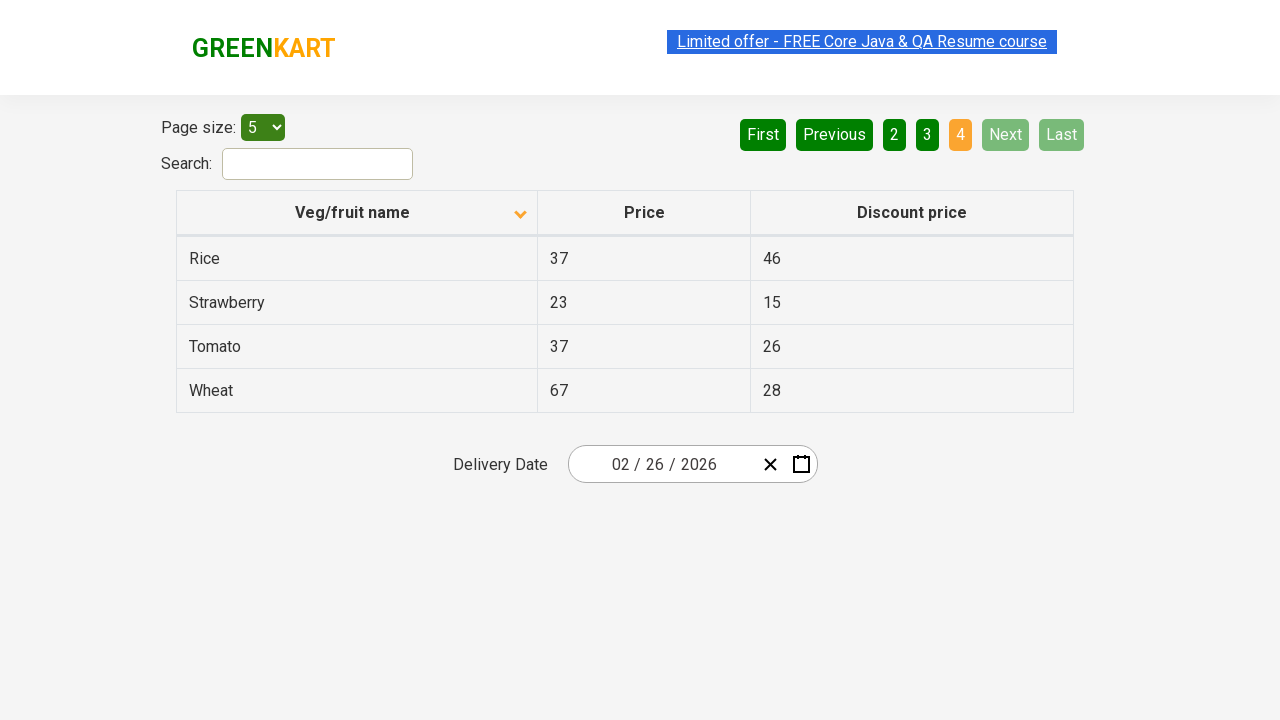

Found Rice in table with price: 37
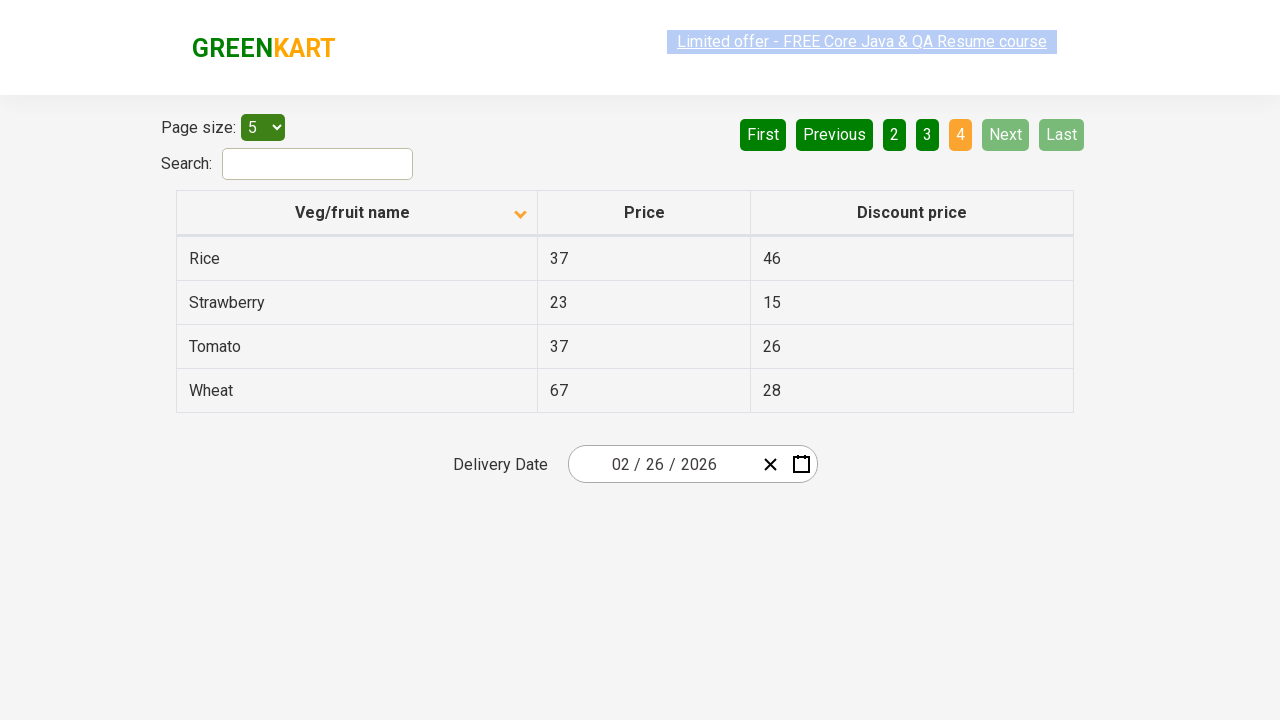

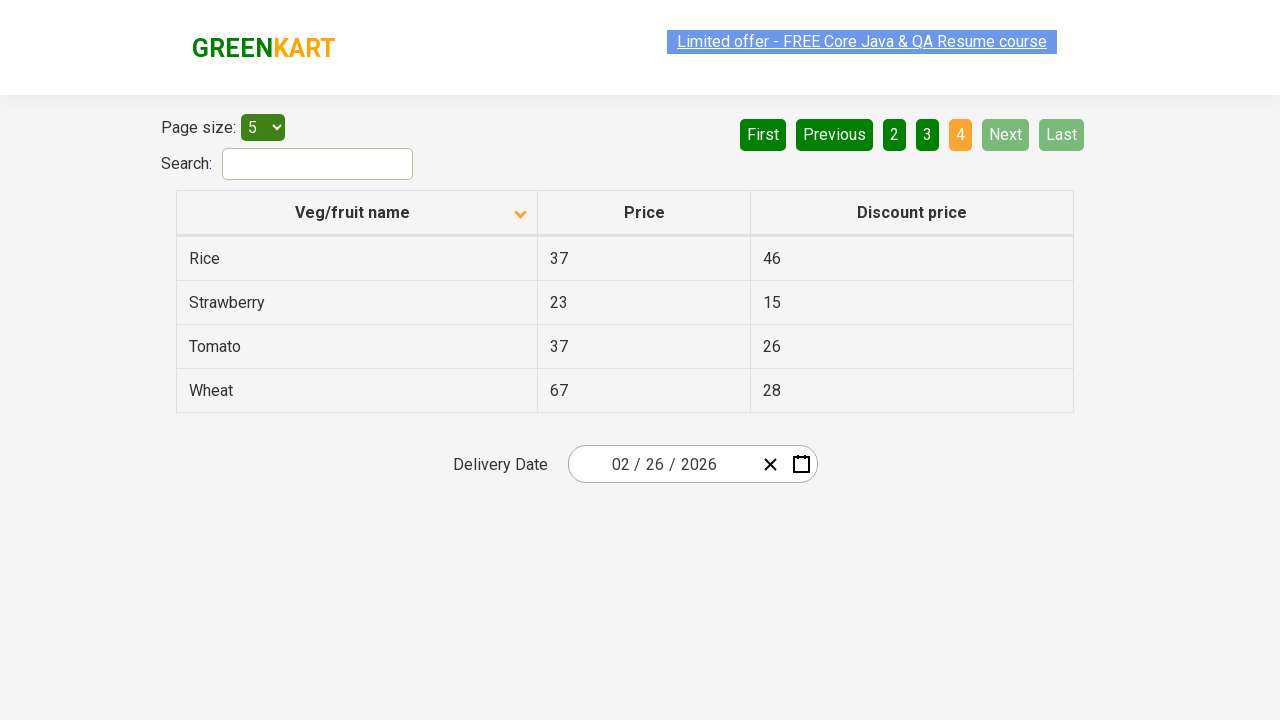